Tests dynamic loading functionality by clicking a start button and waiting for the "Hello World" text to become visible.

Starting URL: https://automationfc.github.io/dynamic-loading/

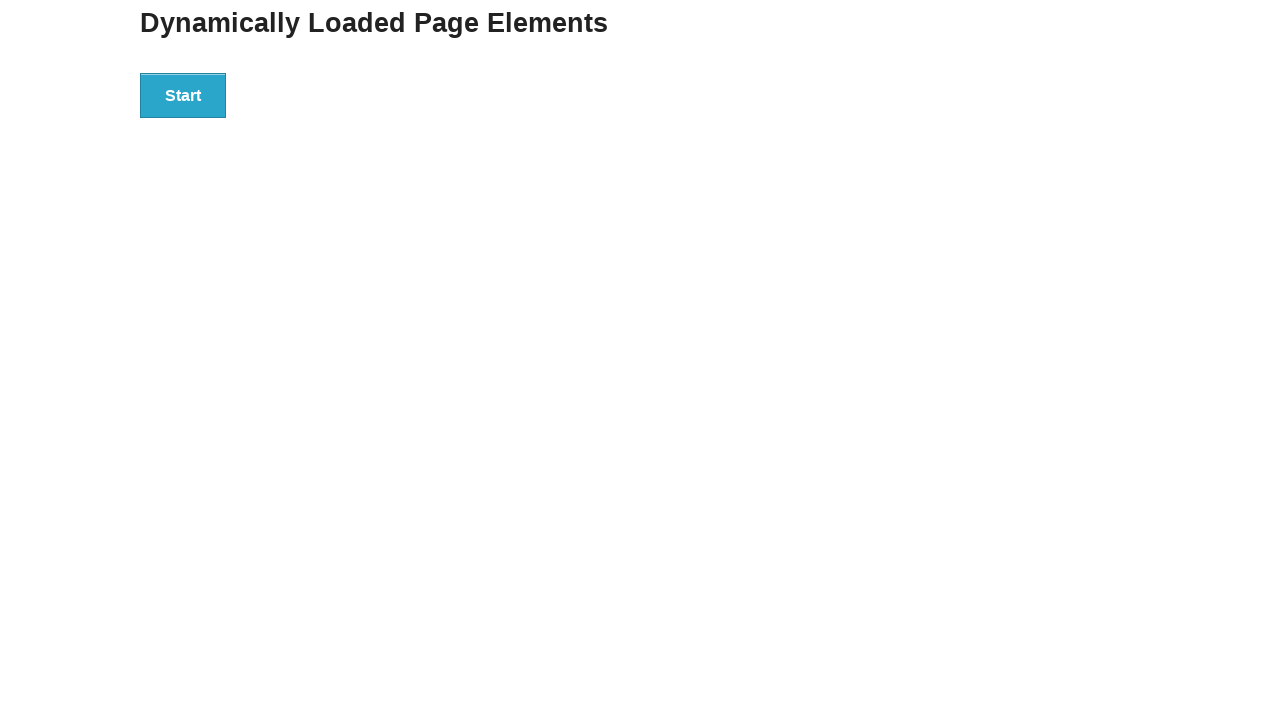

Navigated to dynamic loading test page
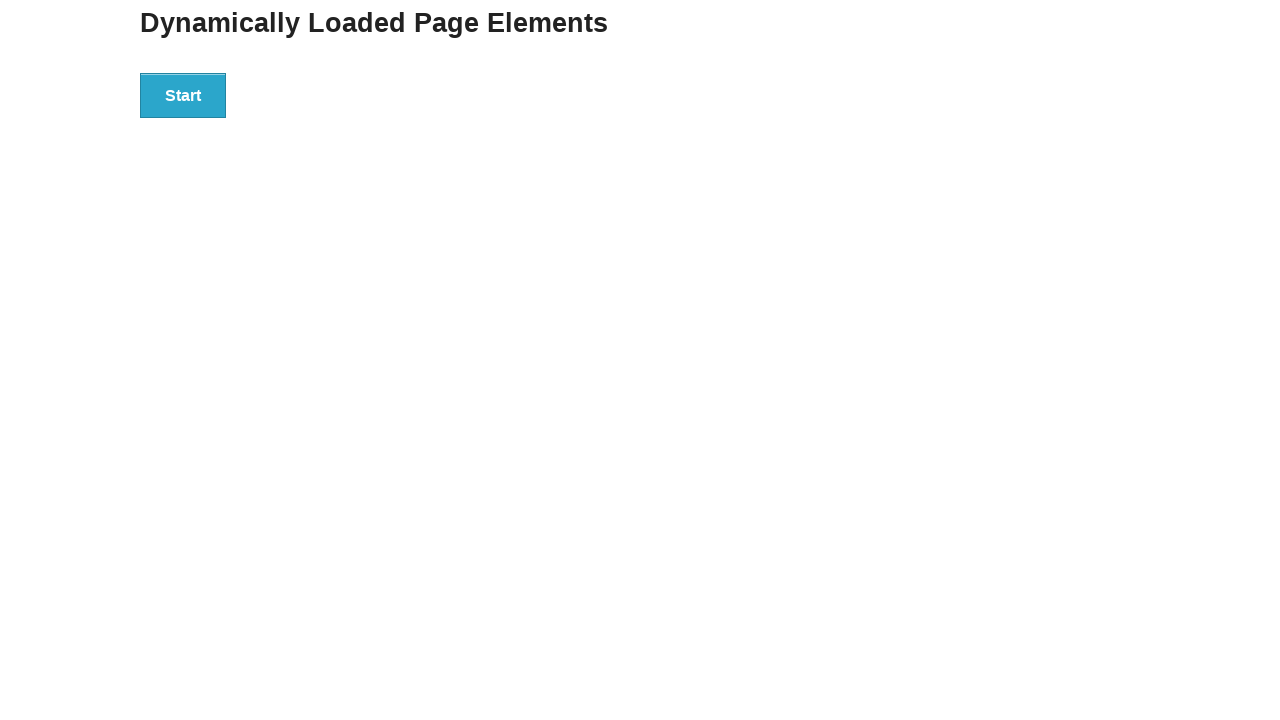

Clicked start button to initiate dynamic loading at (183, 95) on div#start>button
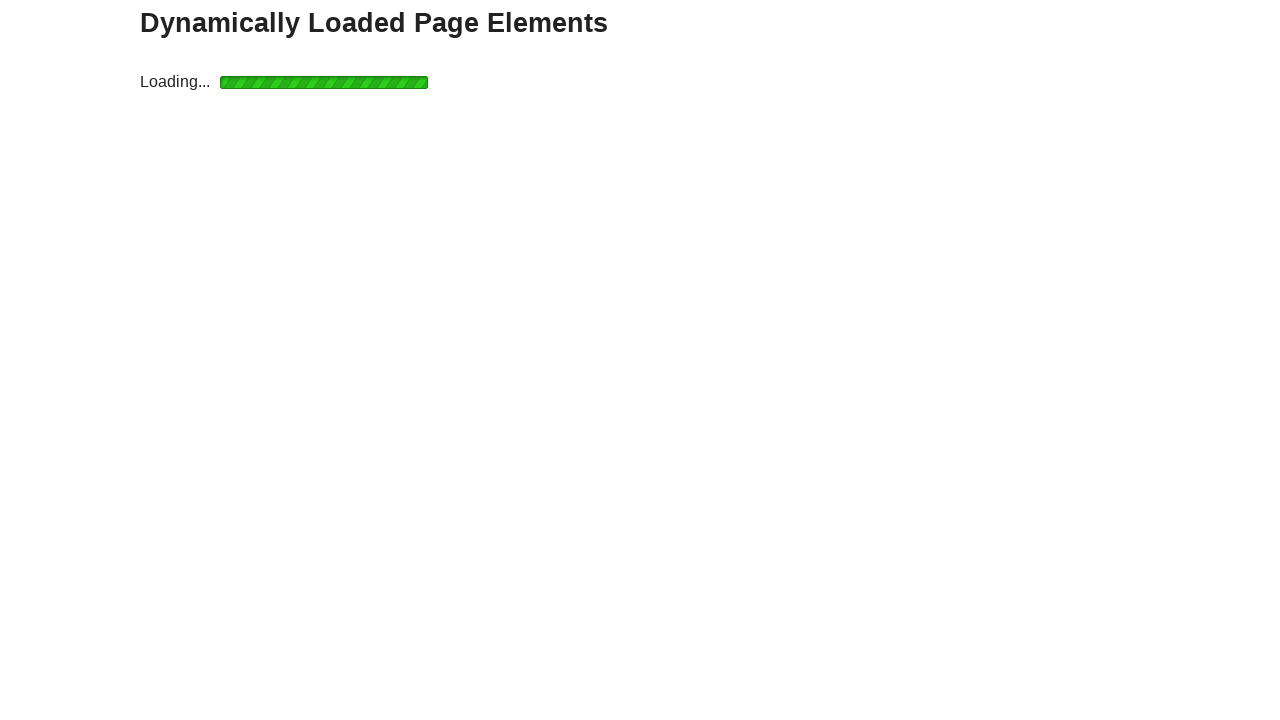

Waited for 'Hello World' text to become visible
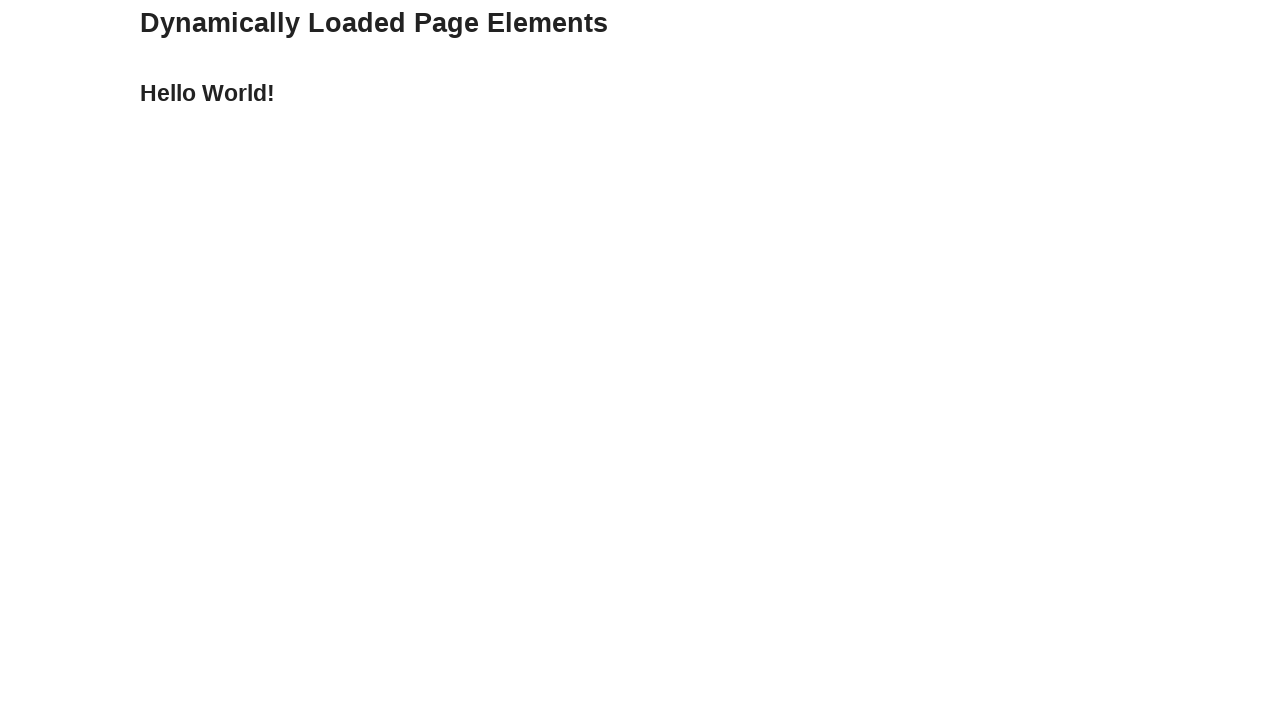

Retrieved result text: 'Hello World!'
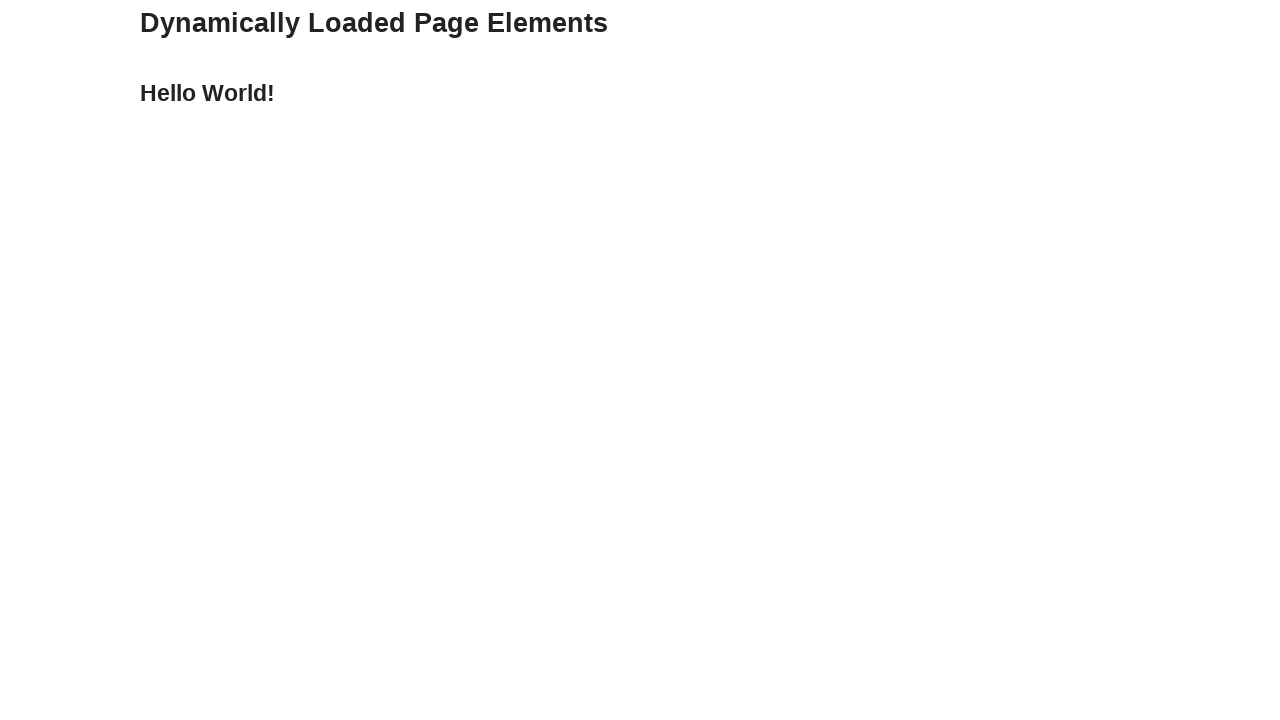

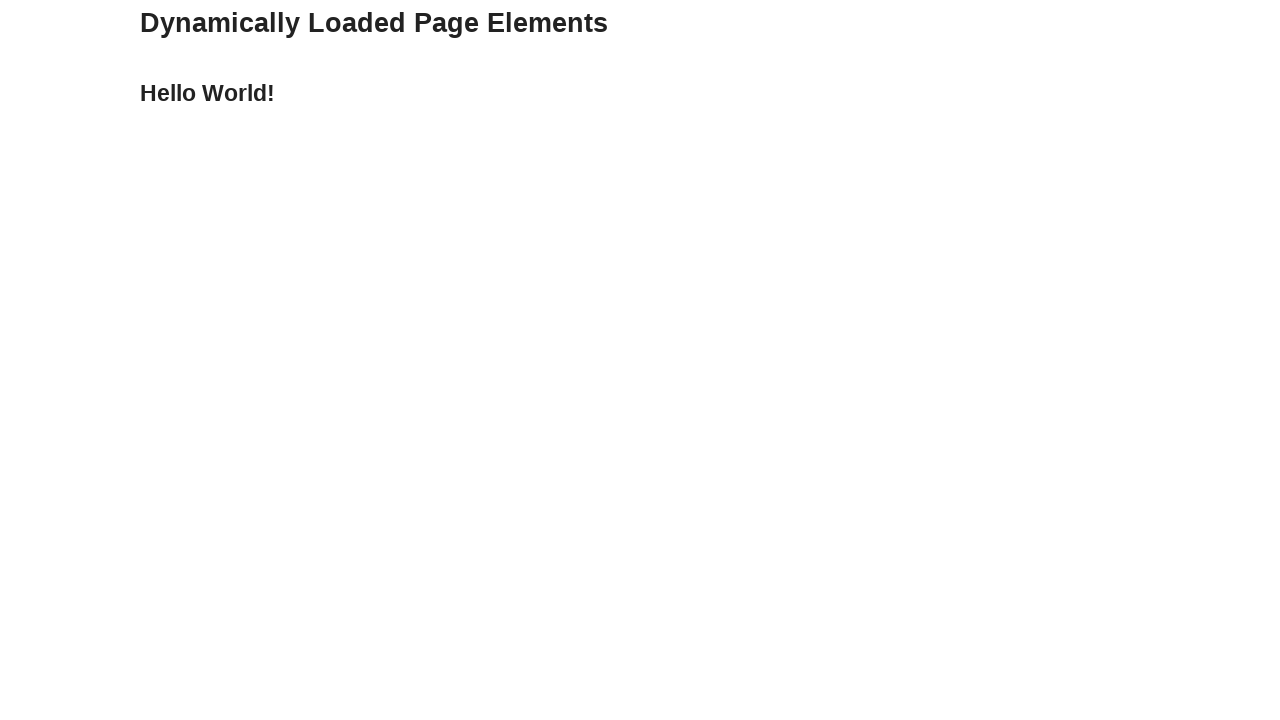